Tests JavaScript alert functionality by clicking a button to trigger an alert, verifying the alert text, and accepting the alert to close it

Starting URL: https://the-internet.herokuapp.com/javascript_alerts

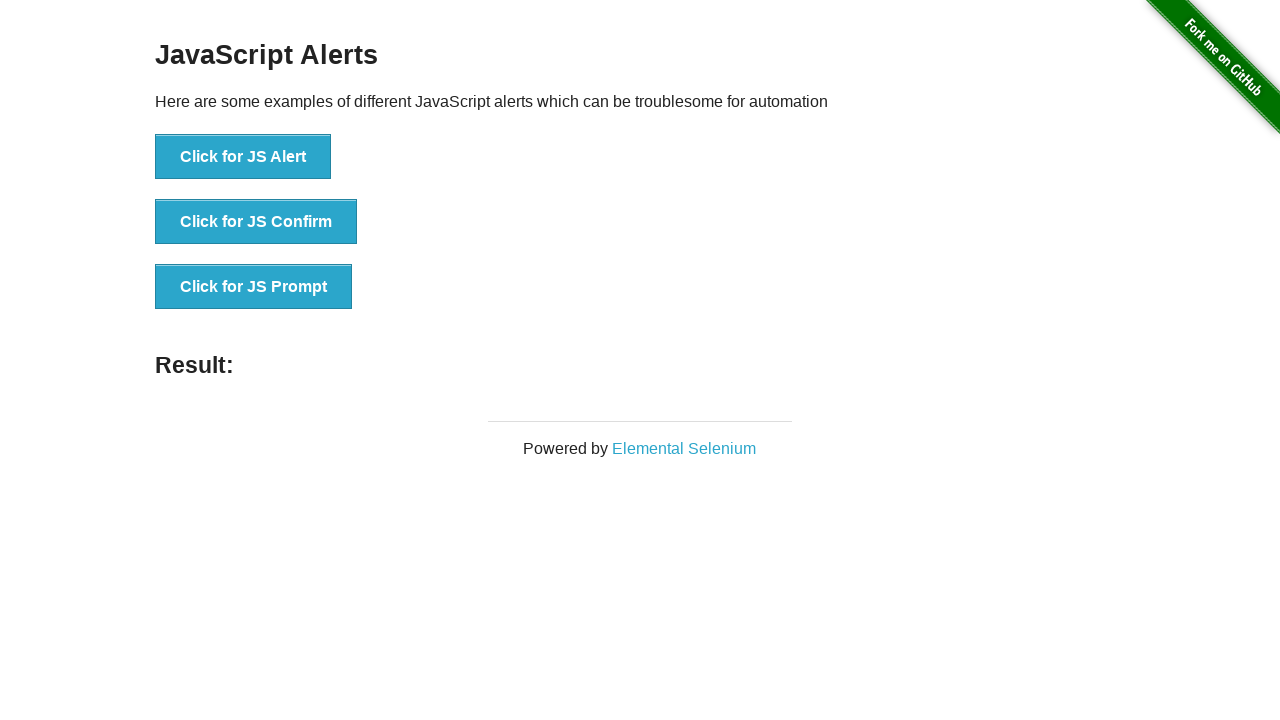

Clicked the 'Click for JS Alert' button to trigger JavaScript alert at (243, 157) on xpath=//*[text()='Click for JS Alert']
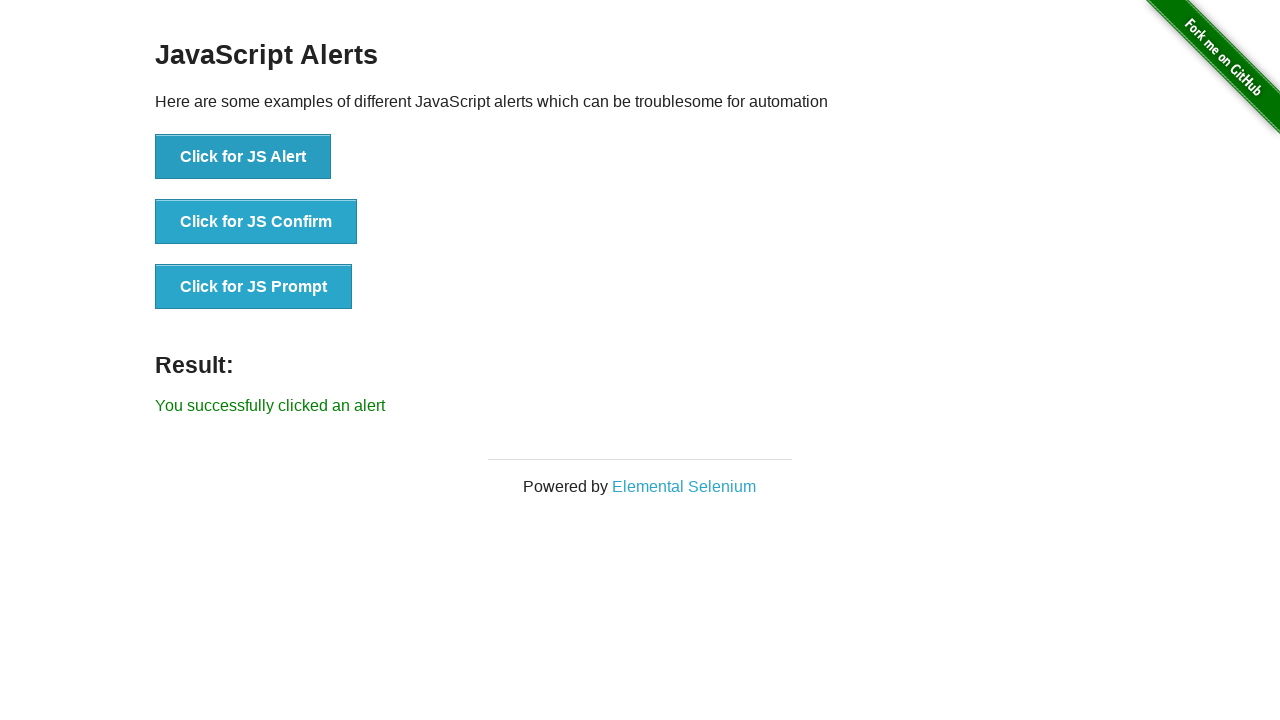

Set up dialog handler to accept alerts
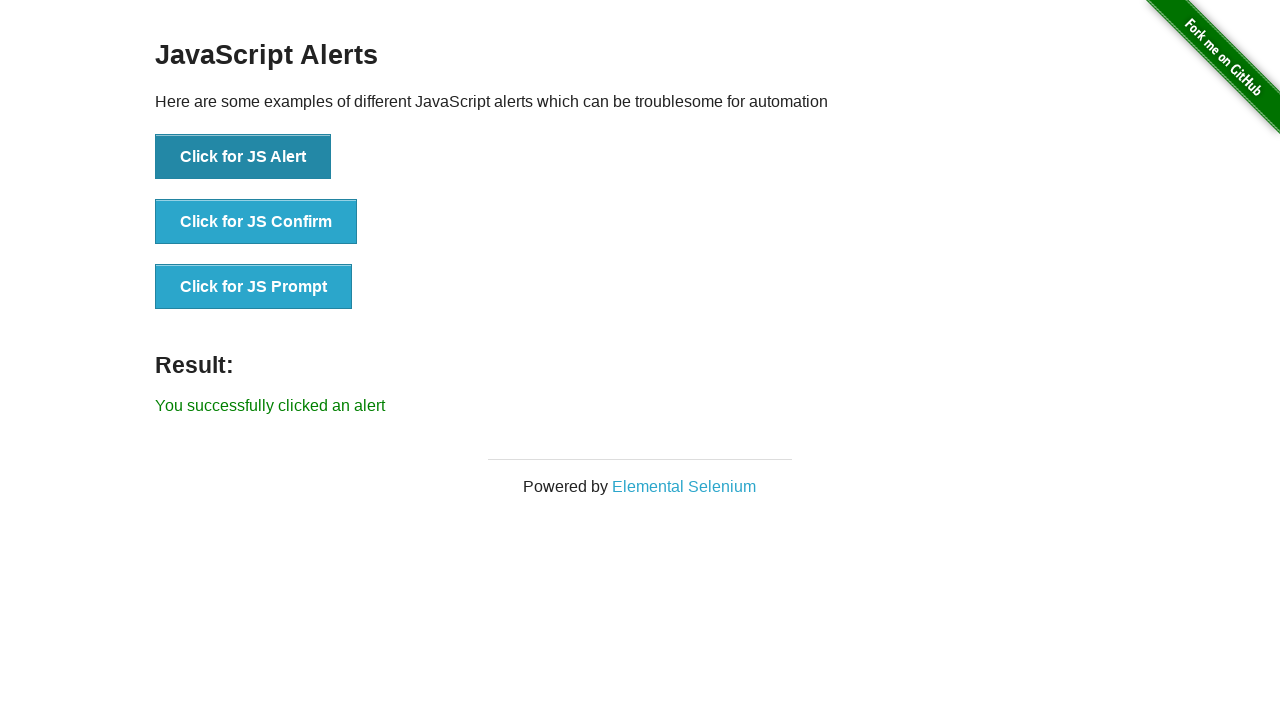

Clicked the 'Click for JS Alert' button again to trigger and handle alert at (243, 157) on button:has-text('Click for JS Alert')
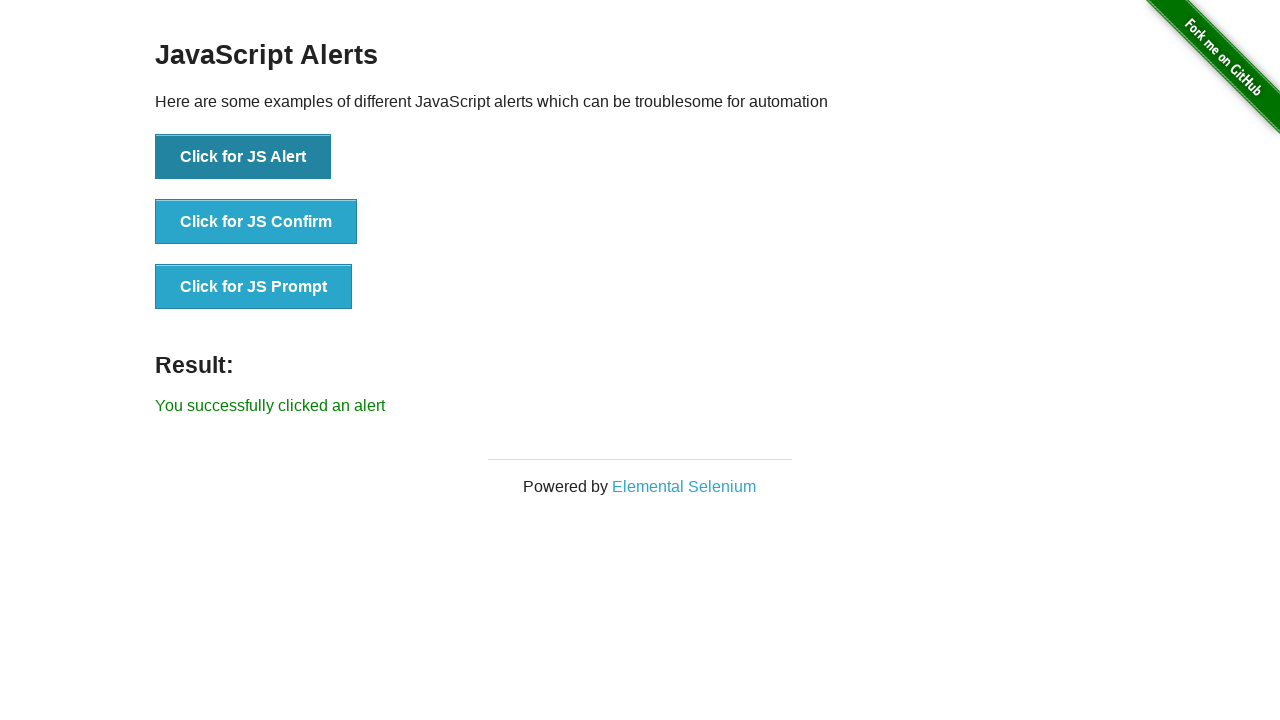

Verified that the alert button is still present and enabled after accepting alert
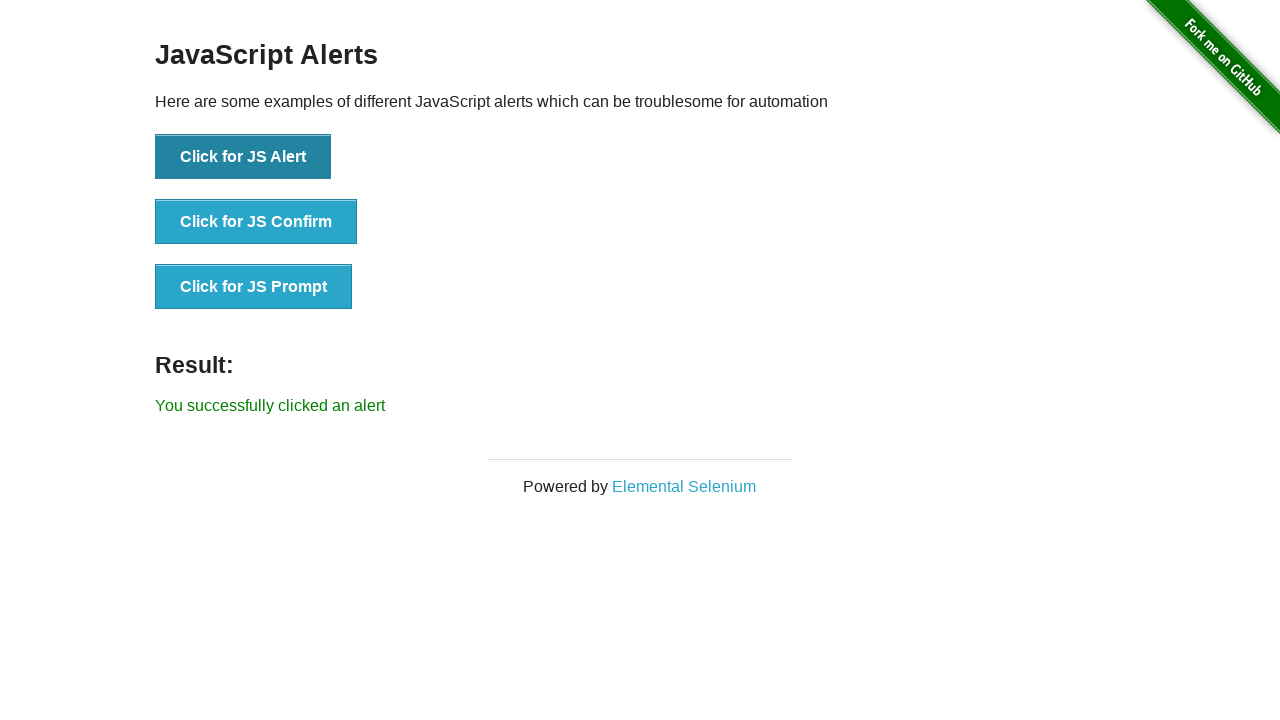

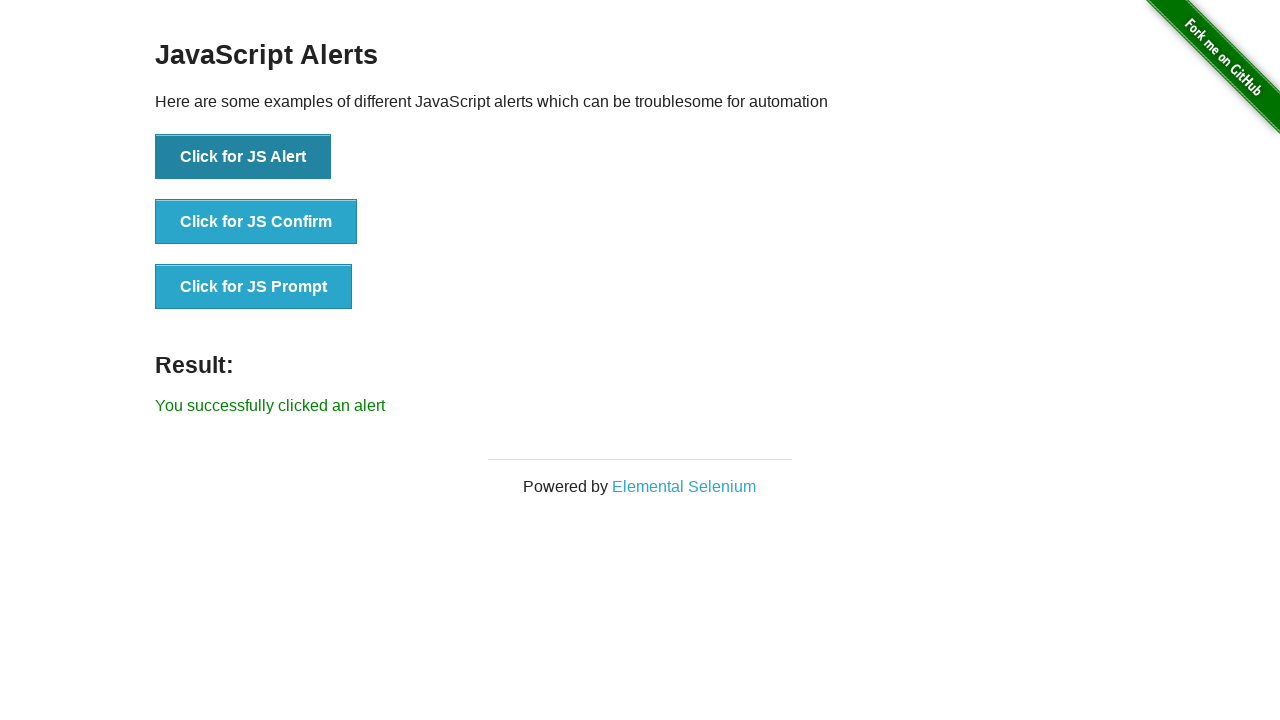